Tests a wait functionality page by waiting for a verify button to become clickable, clicking it, and verifying that a success message is displayed.

Starting URL: http://suninjuly.github.io/wait2.html

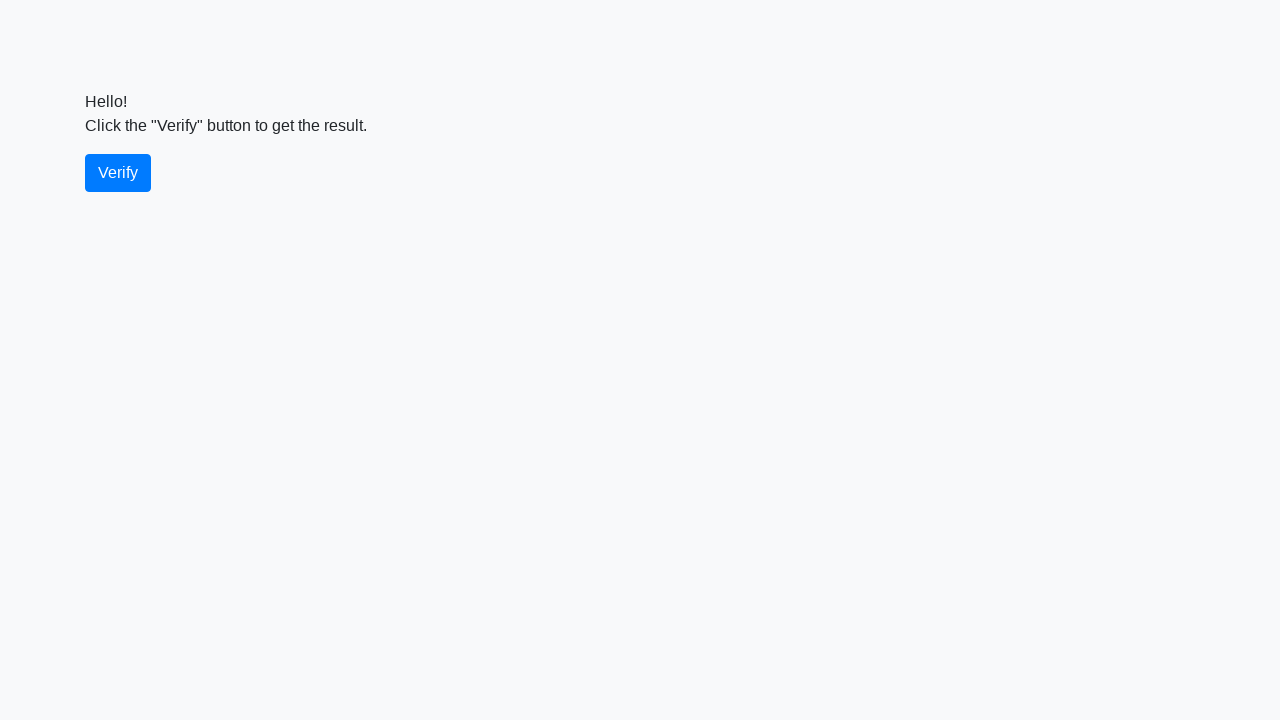

Waited for verify button to become visible
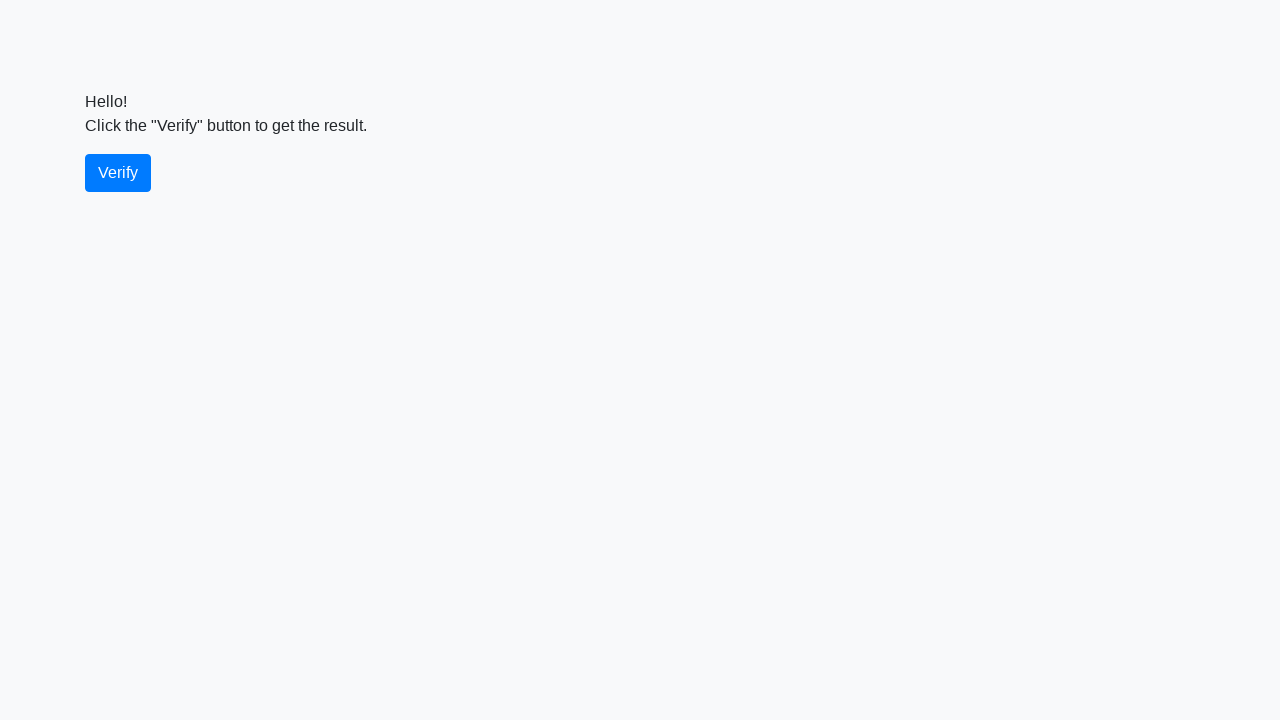

Clicked the verify button at (118, 173) on #verify
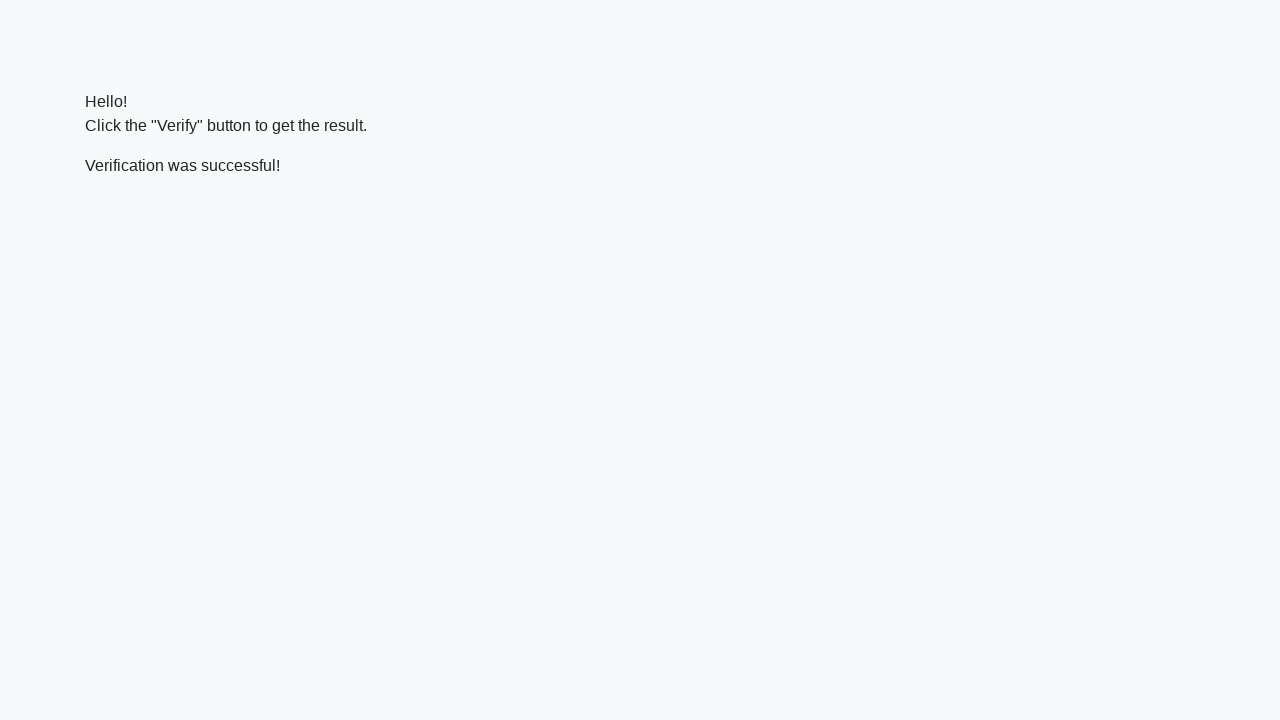

Located the verify message element
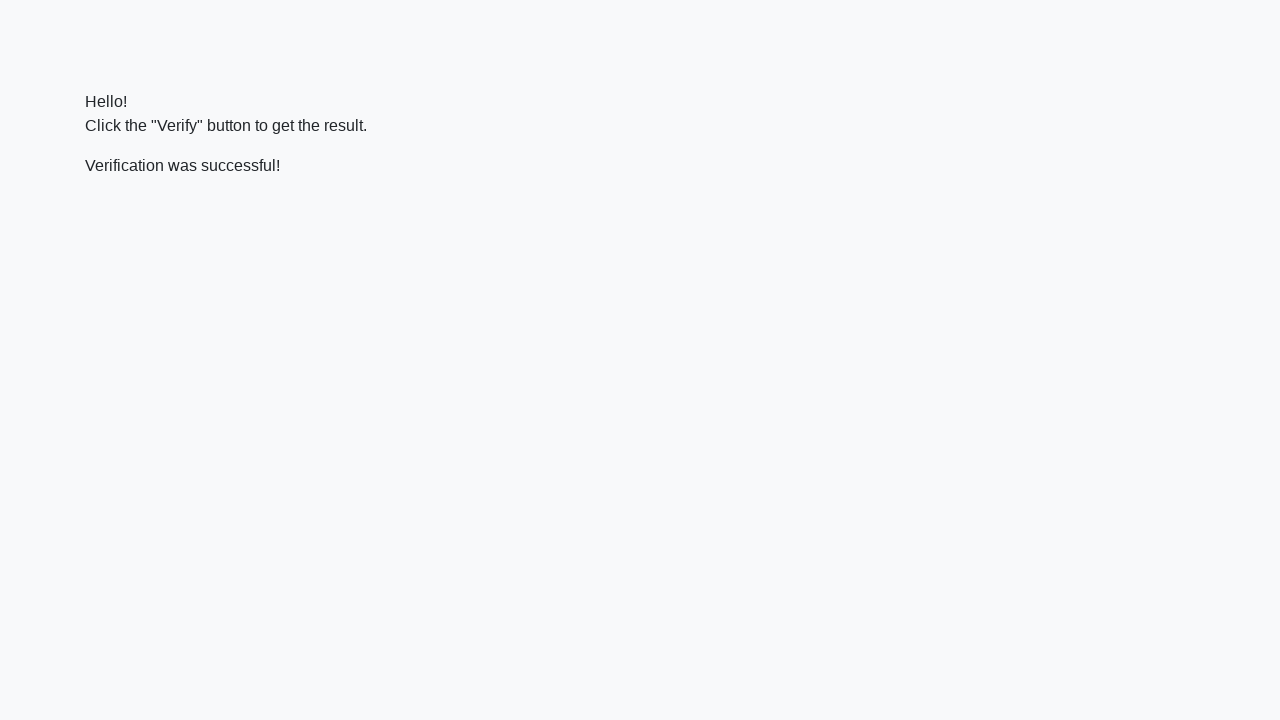

Waited for success message to become visible
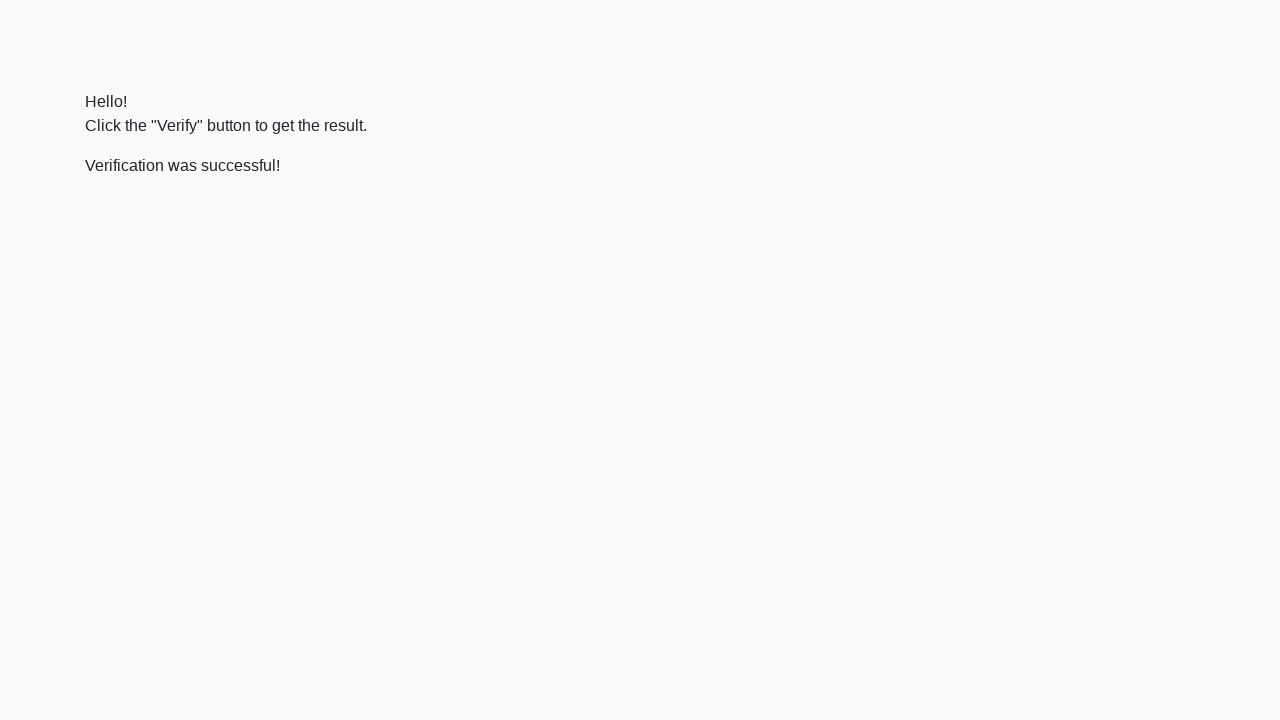

Verified that success message contains 'successful'
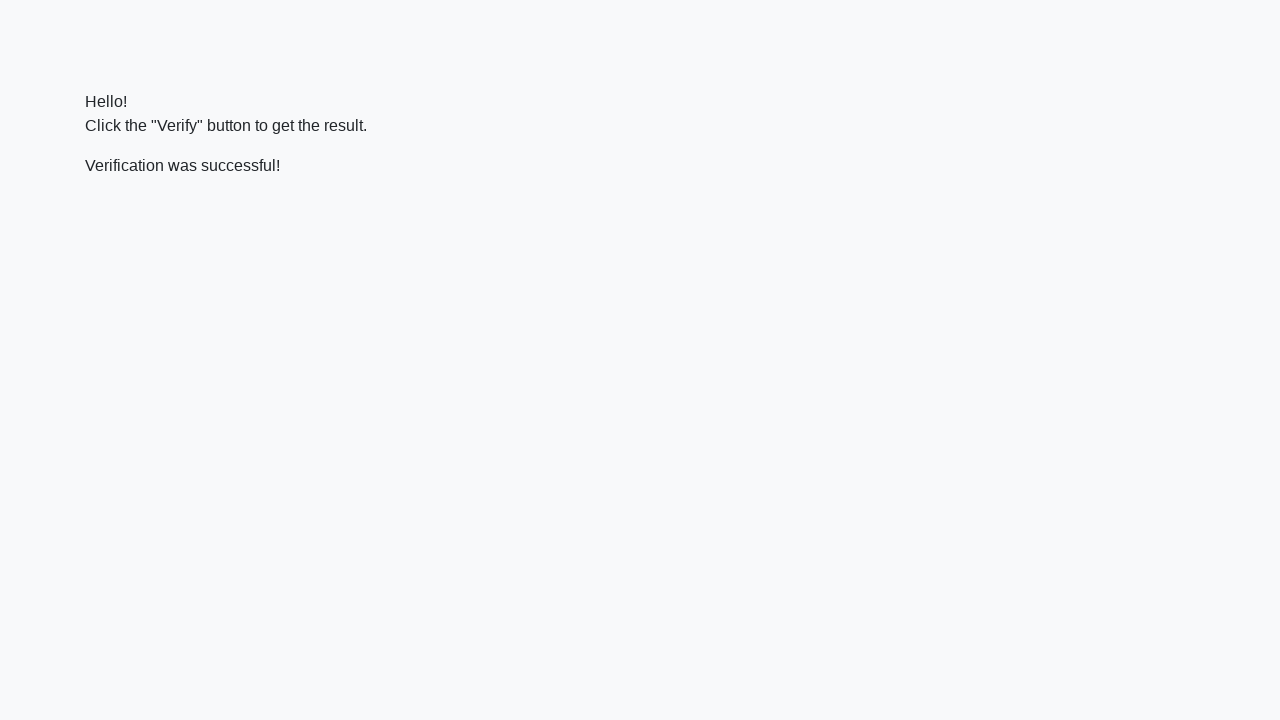

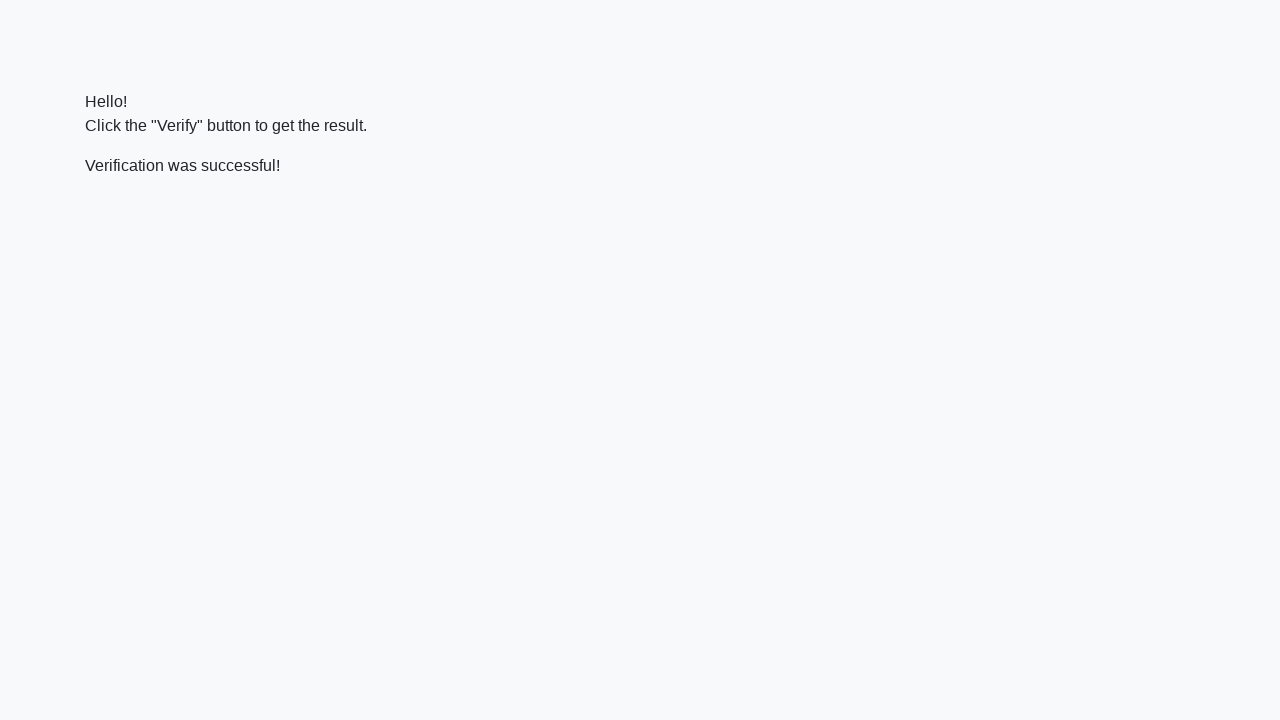